Verifies that the University of Pittsburgh homepage has the correct page title

Starting URL: https://www.pitt.edu/

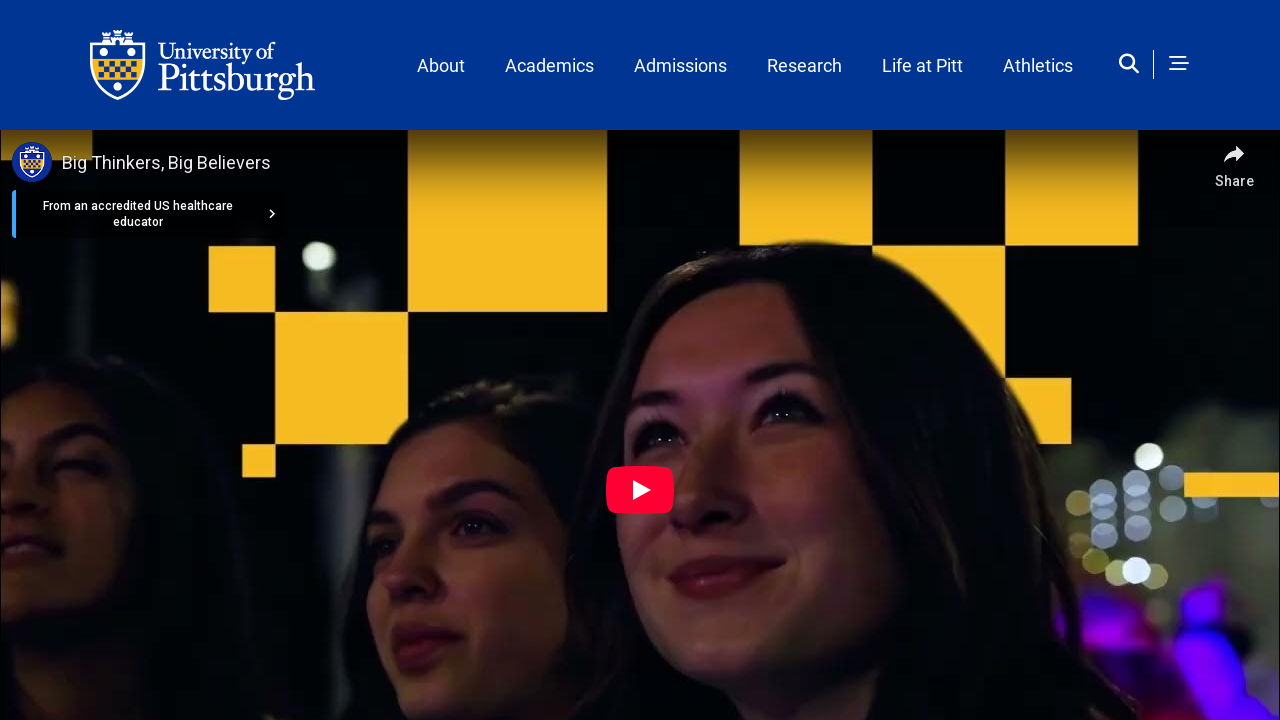

Verified page title is 'Home | University of Pittsburgh'
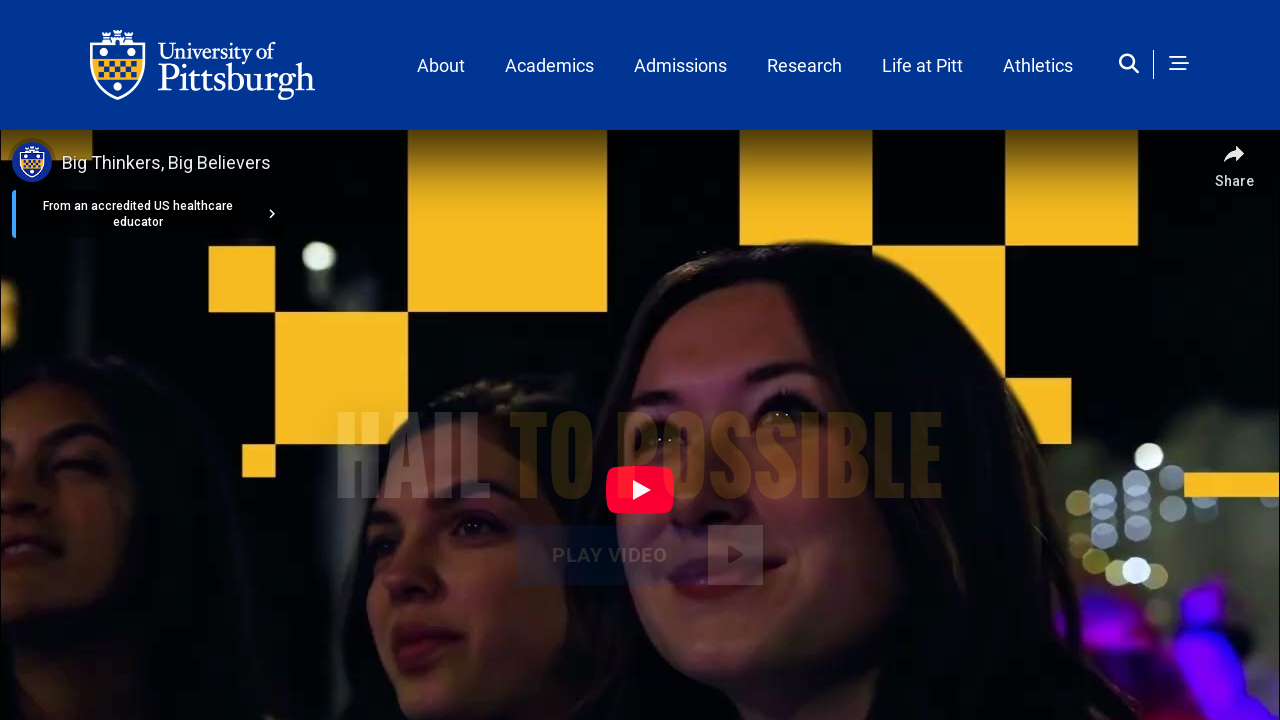

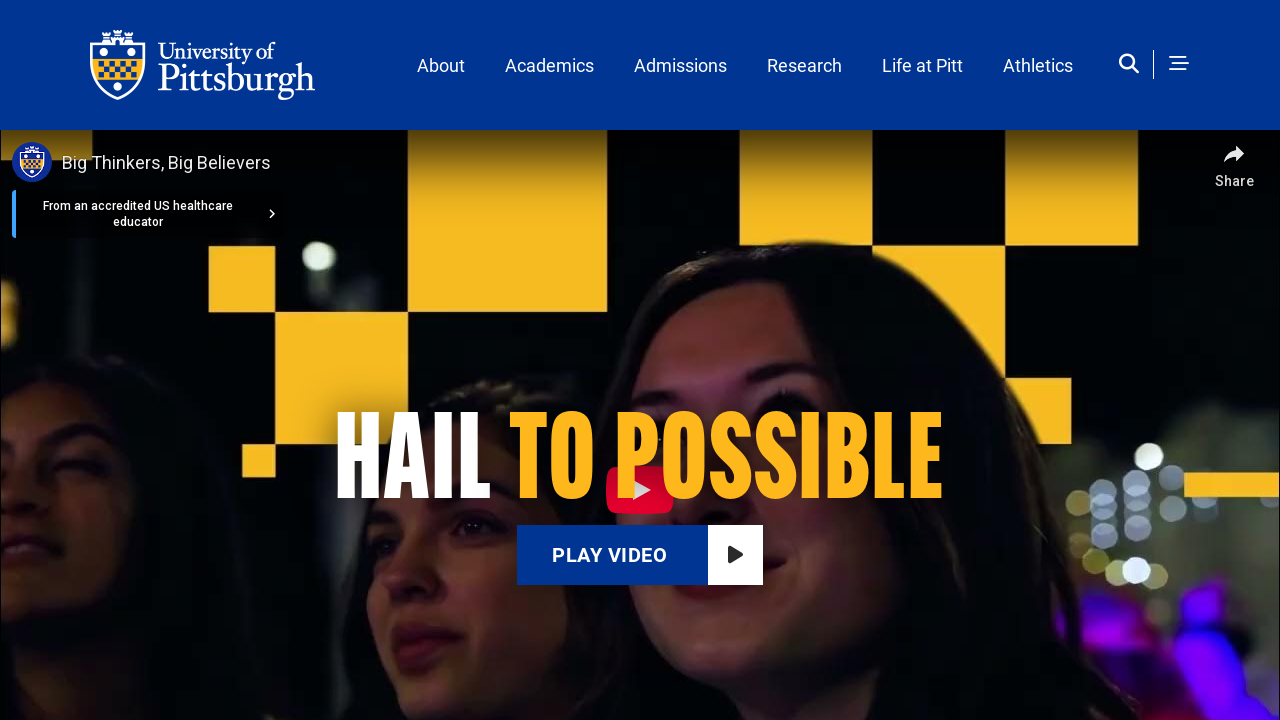